Tests alert handling functionality by clicking a timer alert button and accepting the alert dialog that appears after a delay

Starting URL: https://demoqa.com/alerts

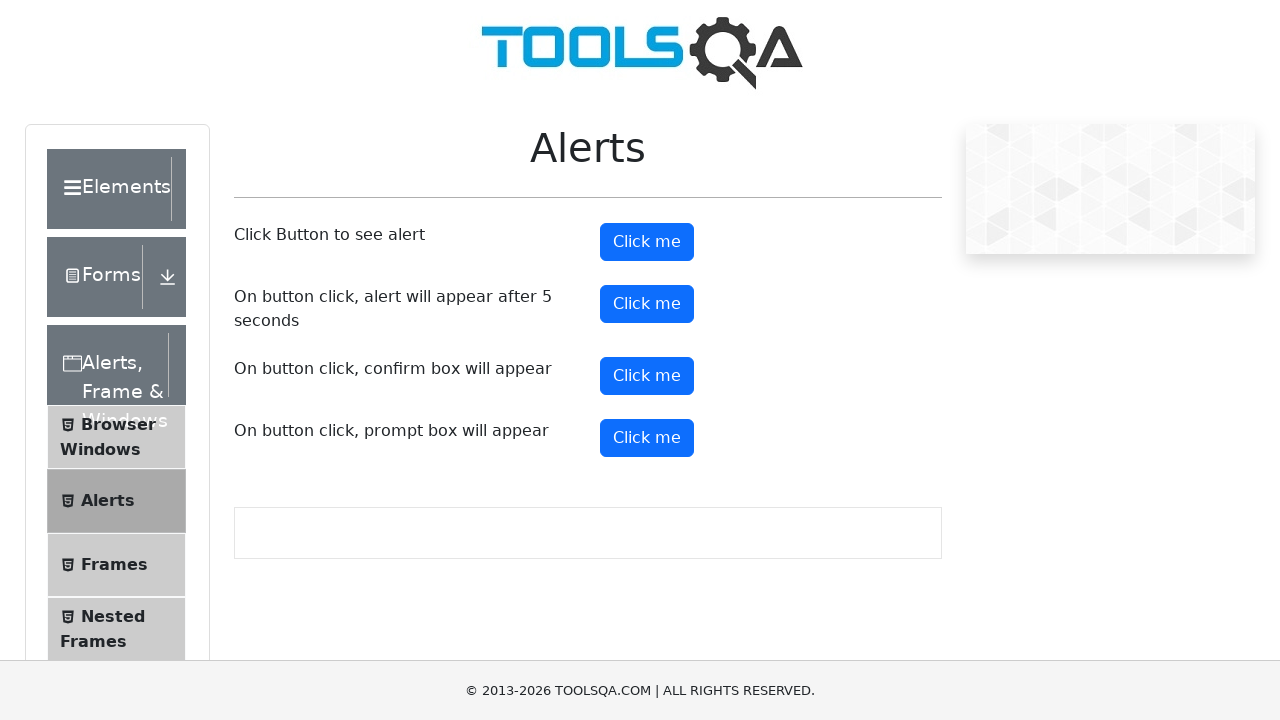

Clicked the timer alert button at (647, 304) on #timerAlertButton
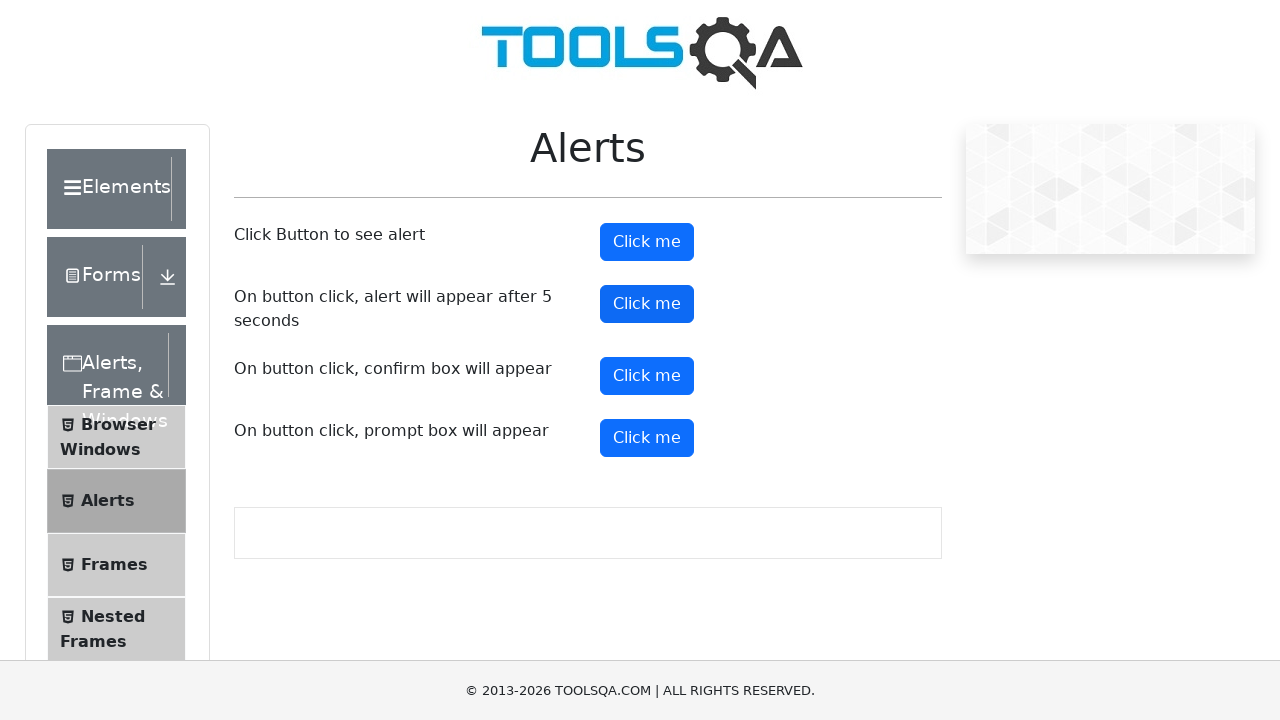

Set up dialog handler to accept alert
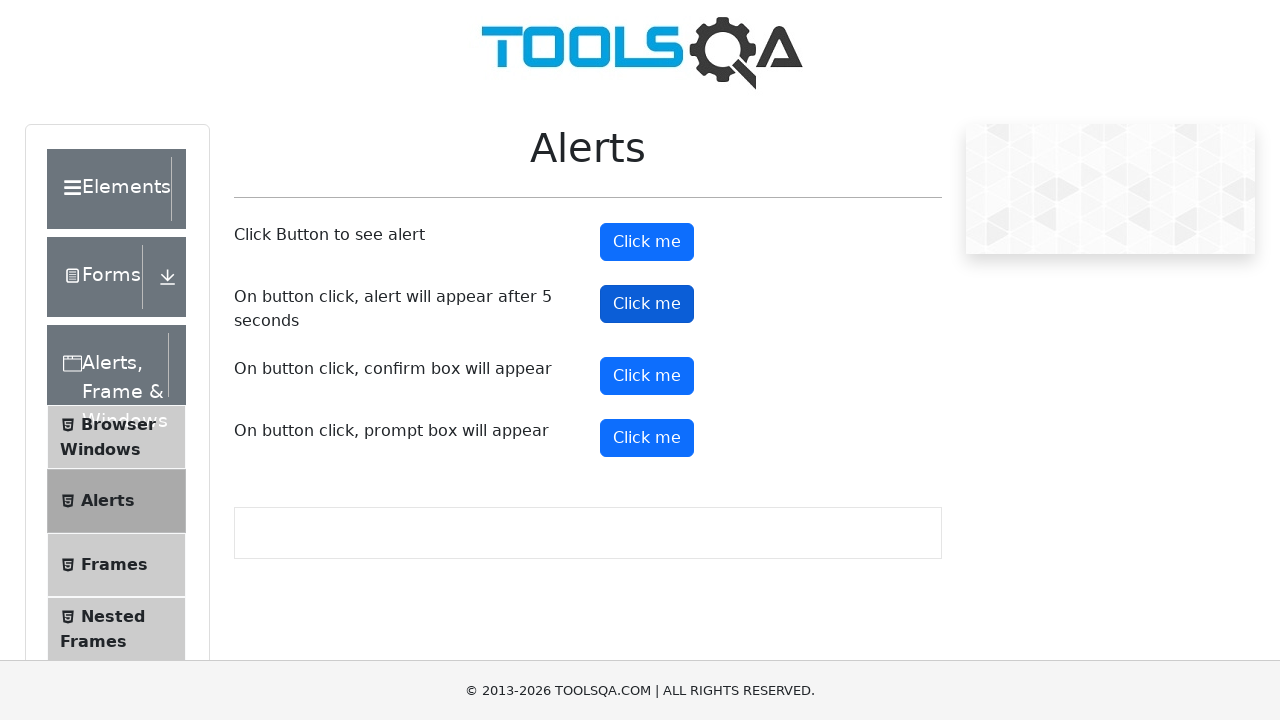

Waited 6 seconds for alert to appear and be accepted
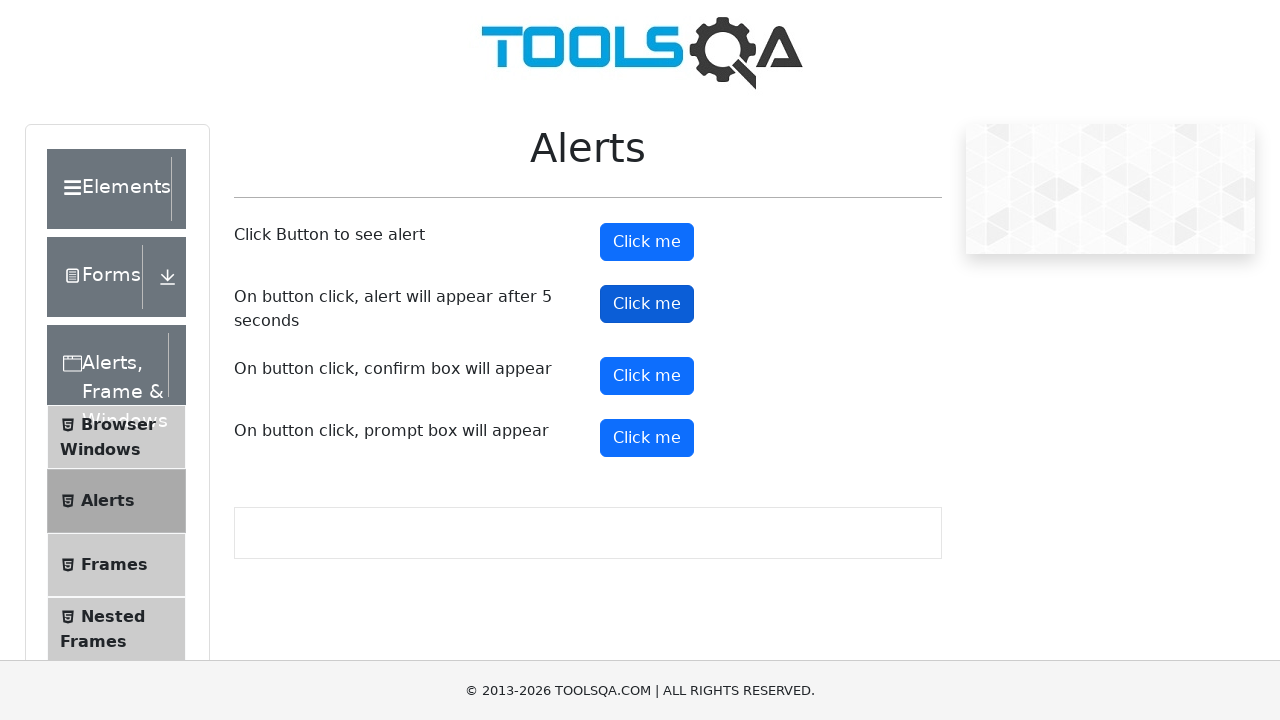

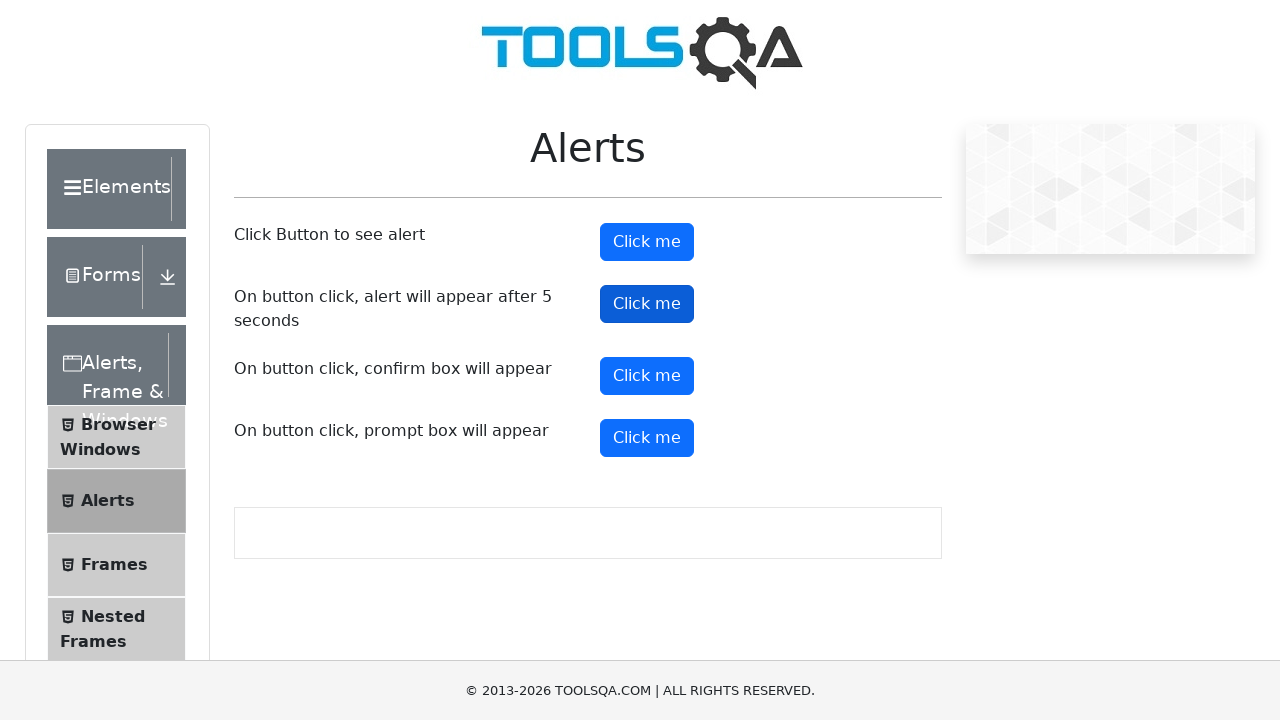